Tests an e-commerce cart functionality by adding specific products to cart, proceeding to checkout, and applying a promo code

Starting URL: https://rahulshettyacademy.com/seleniumPractise/

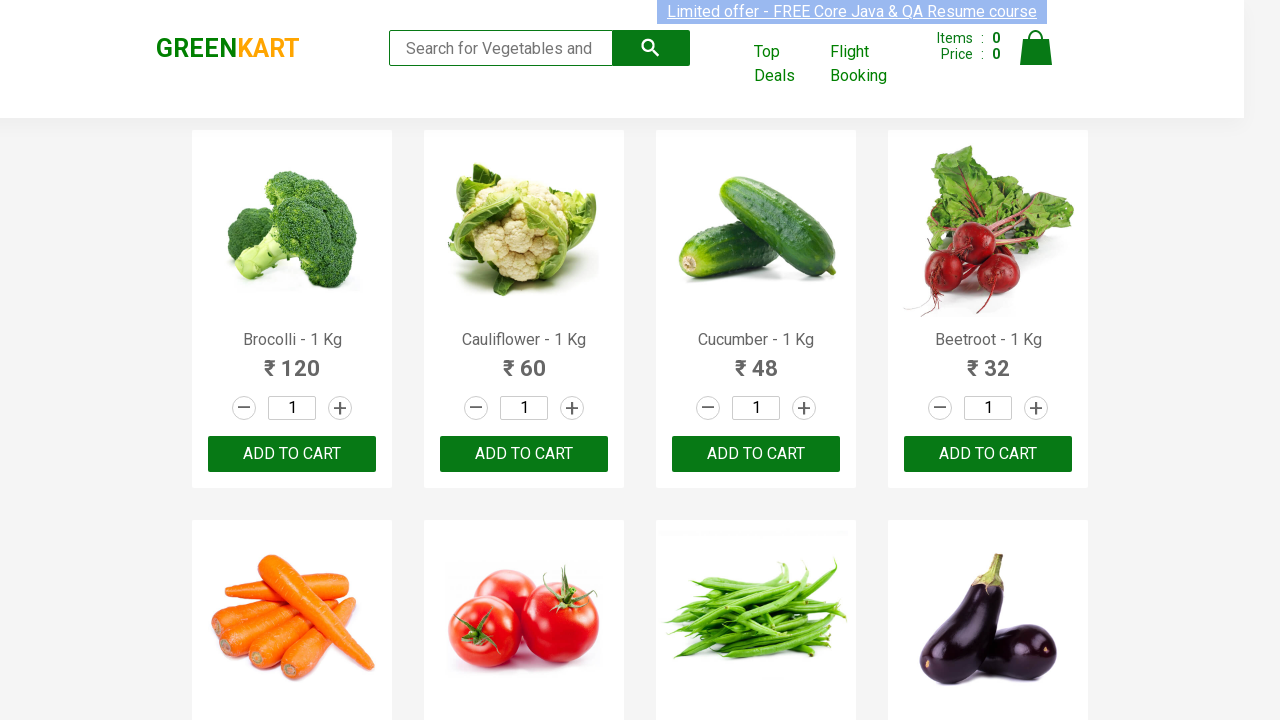

Retrieved all product name elements from the page
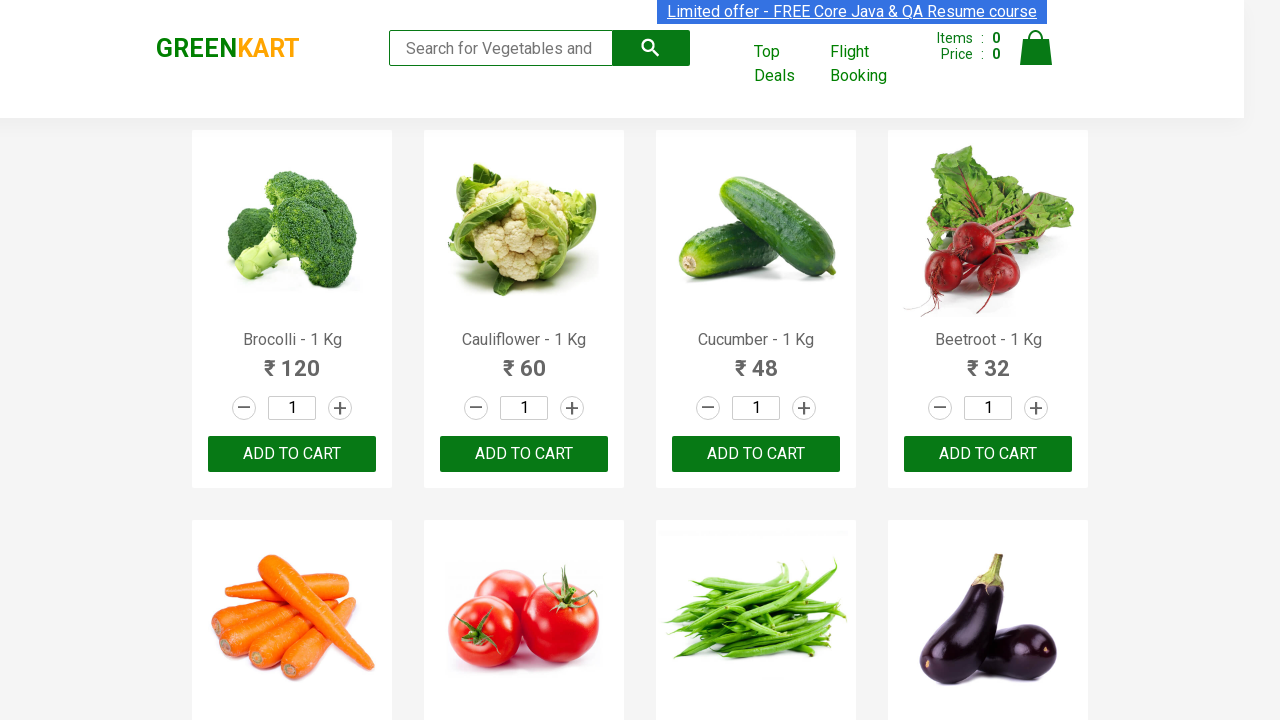

Retrieved text content from product element 0
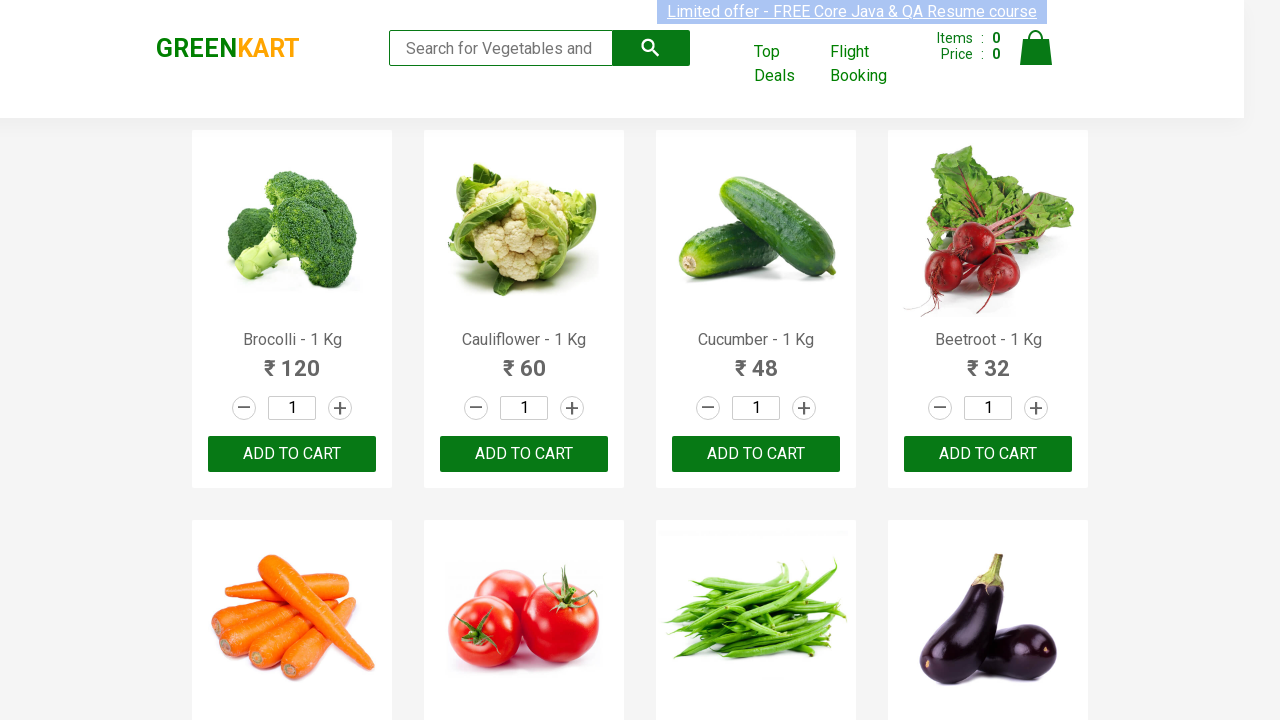

Retrieved text content from product element 1
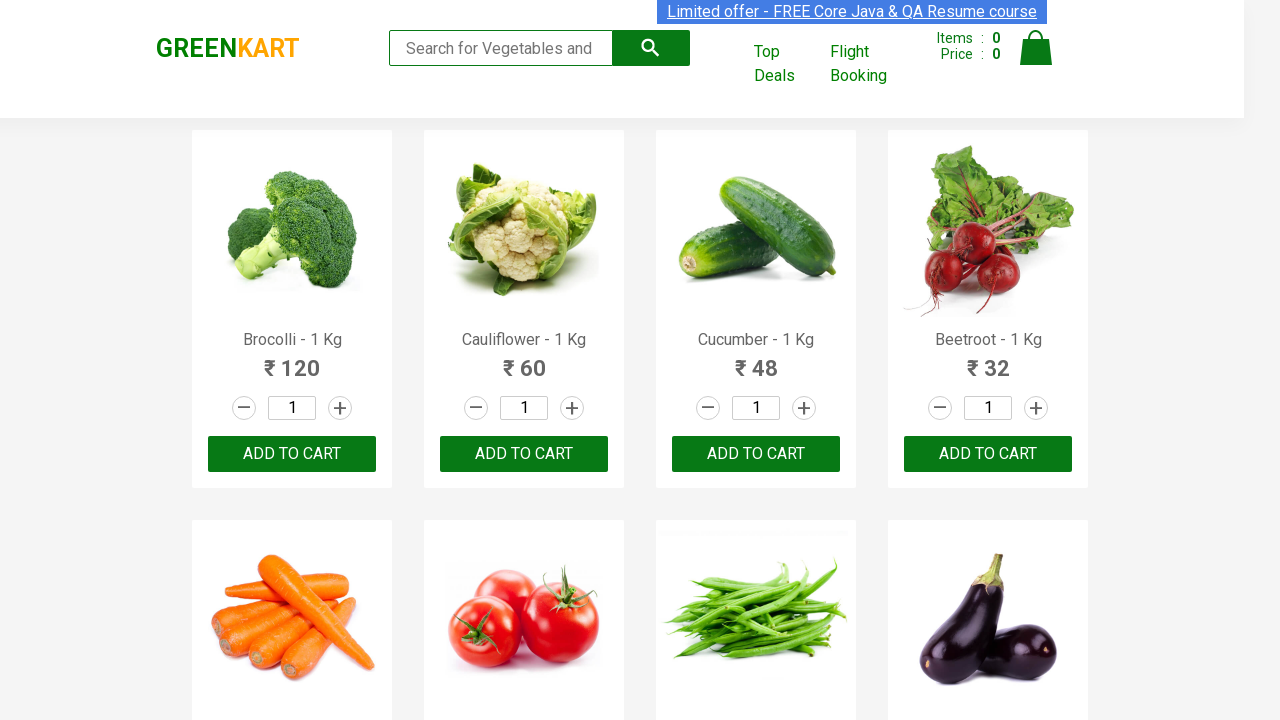

Retrieved text content from product element 2
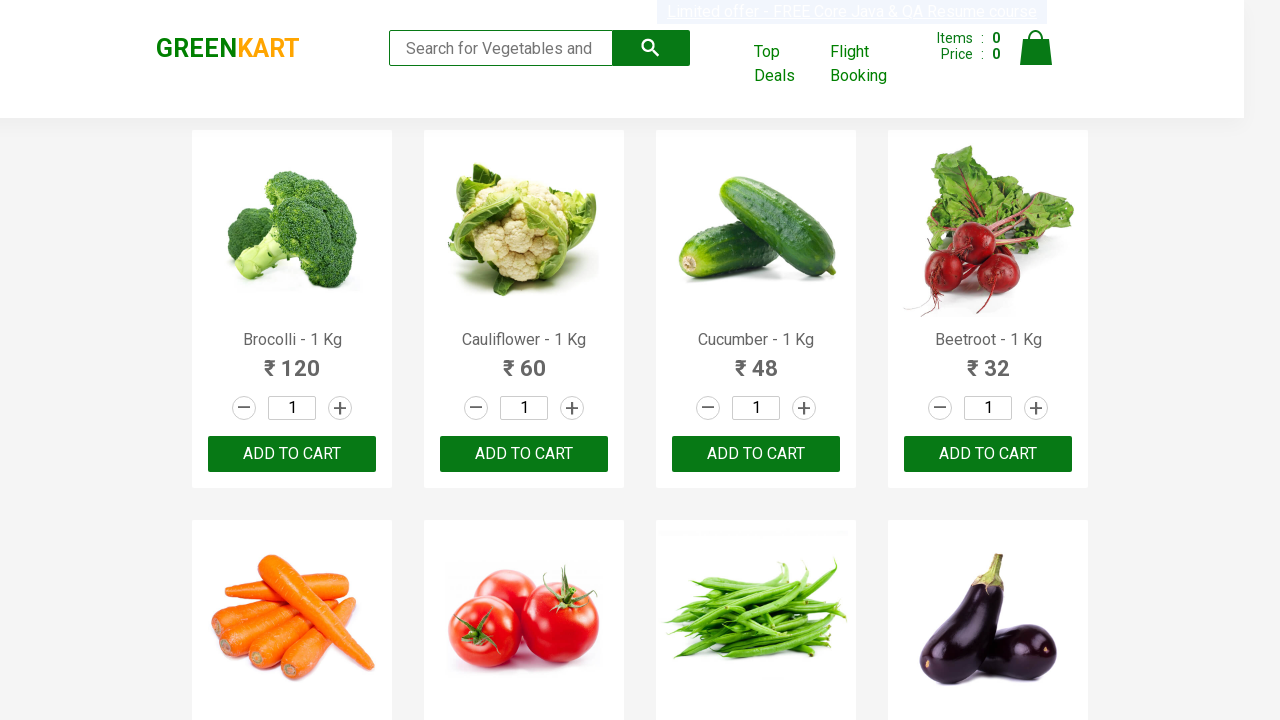

Clicked ADD TO CART button for Cucumber at (756, 454) on xpath=//div[@class='product-action']/button >> nth=2
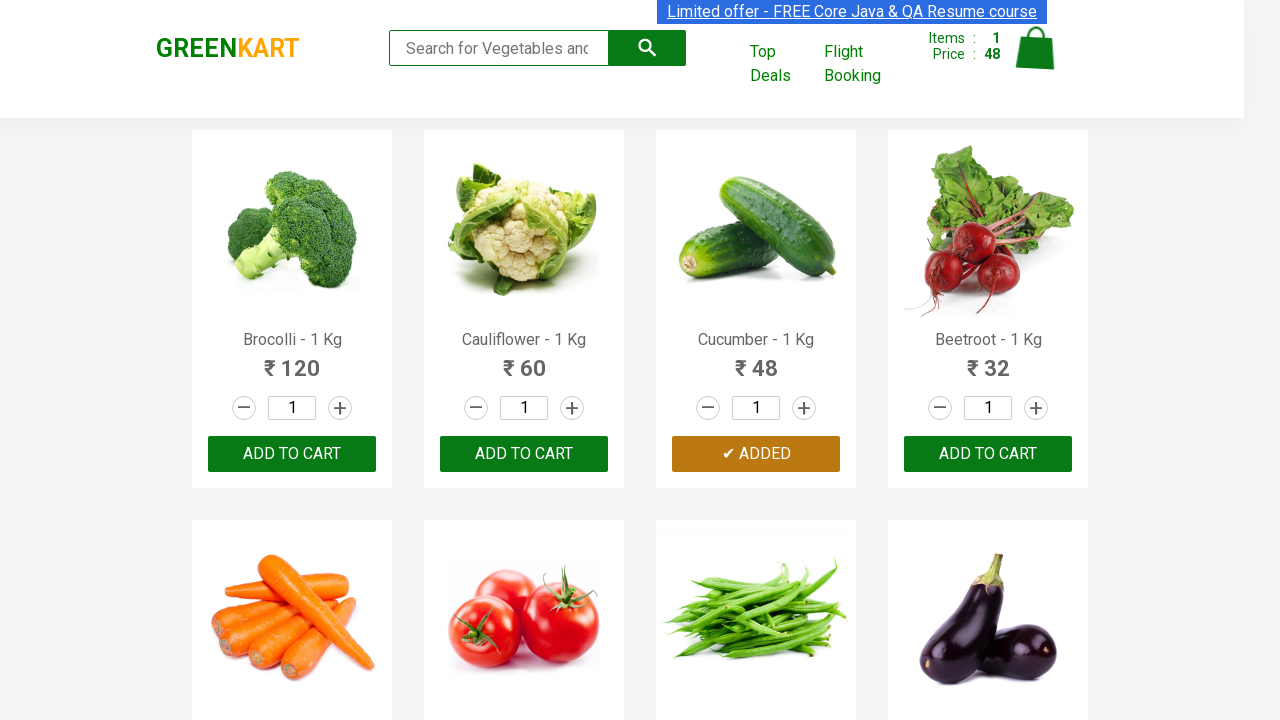

Retrieved text content from product element 3
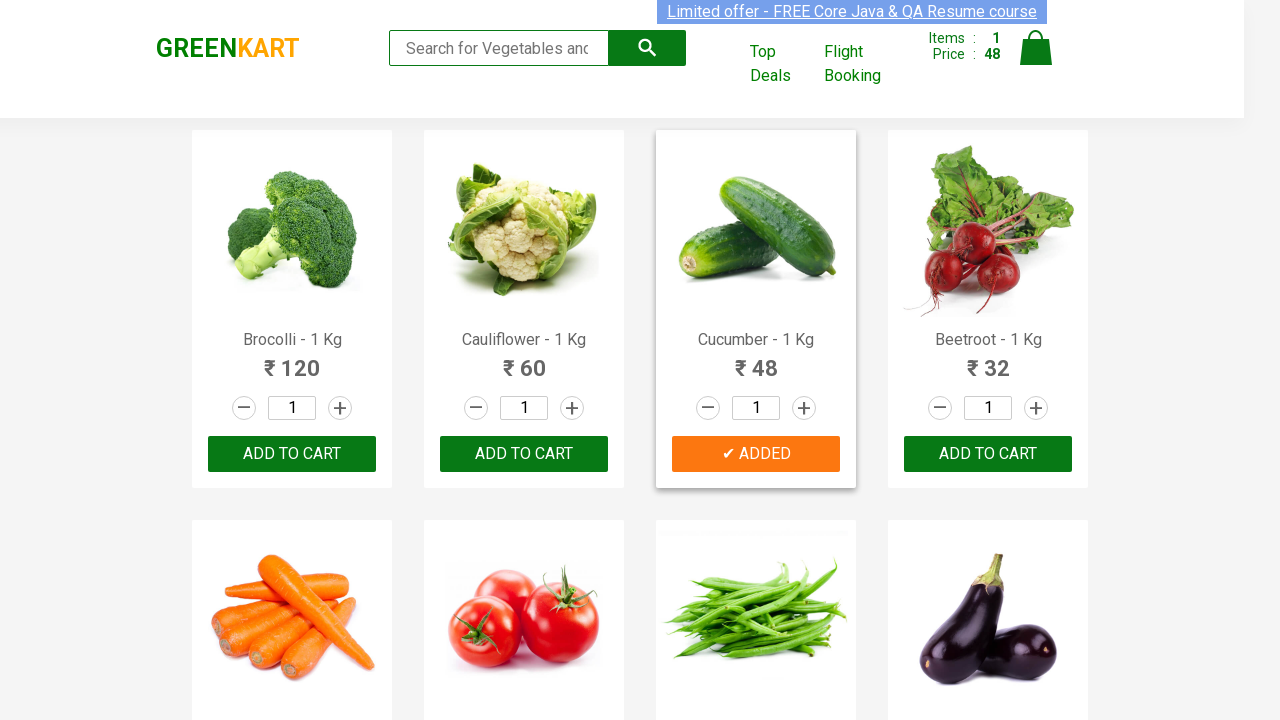

Clicked ADD TO CART button for Beetroot at (988, 454) on xpath=//div[@class='product-action']/button >> nth=3
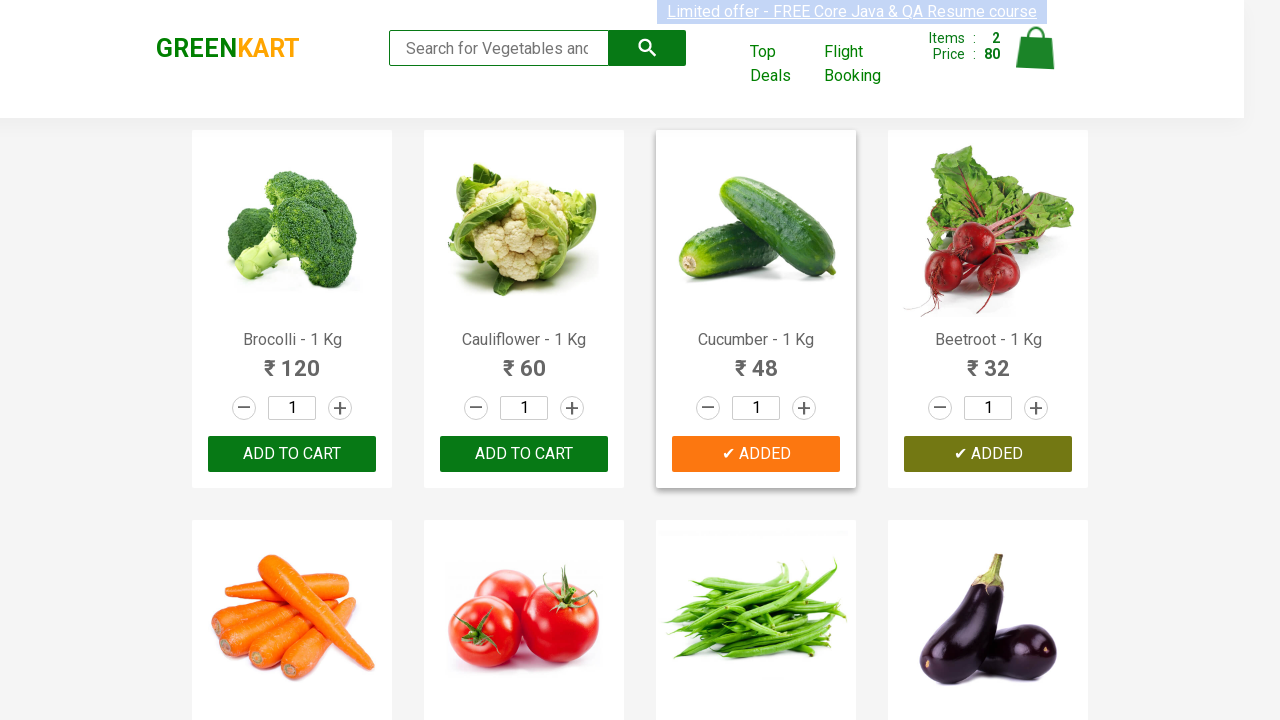

Clicked on cart icon to view cart at (1036, 48) on img[alt='Cart']
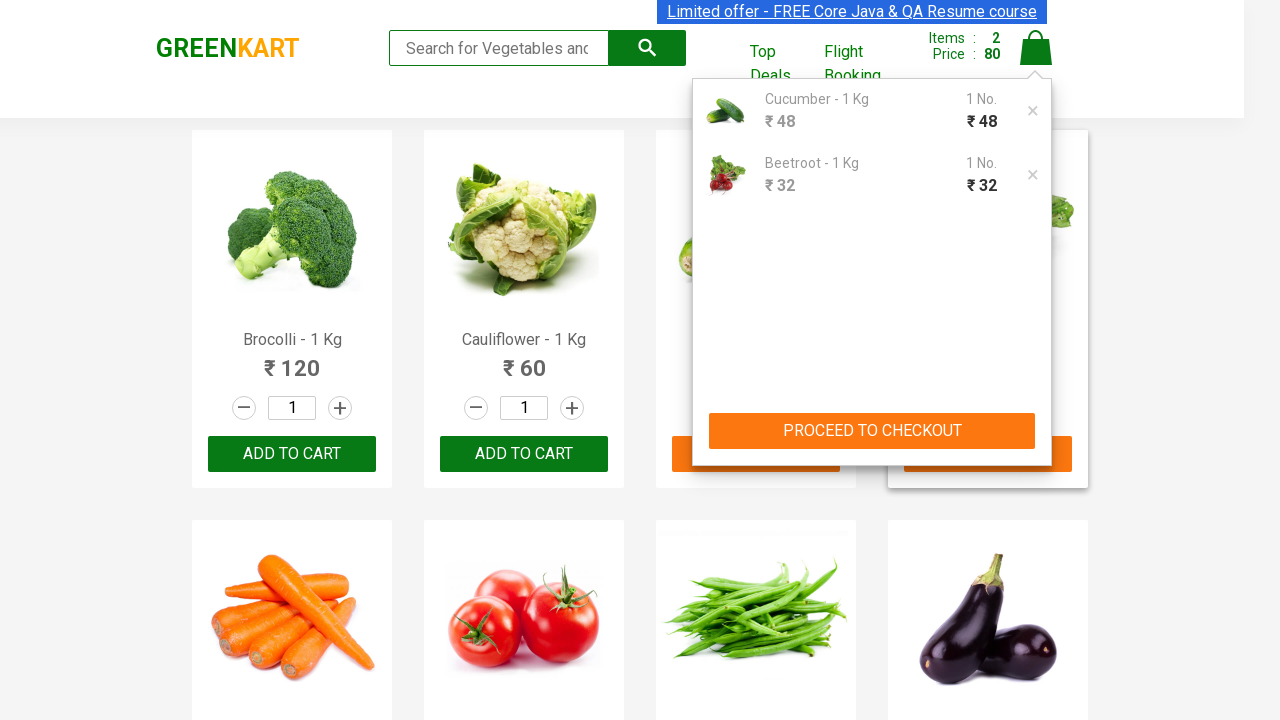

Clicked PROCEED TO CHECKOUT button at (872, 431) on xpath=//button[contains(text(),'PROCEED TO CHECKOUT')]
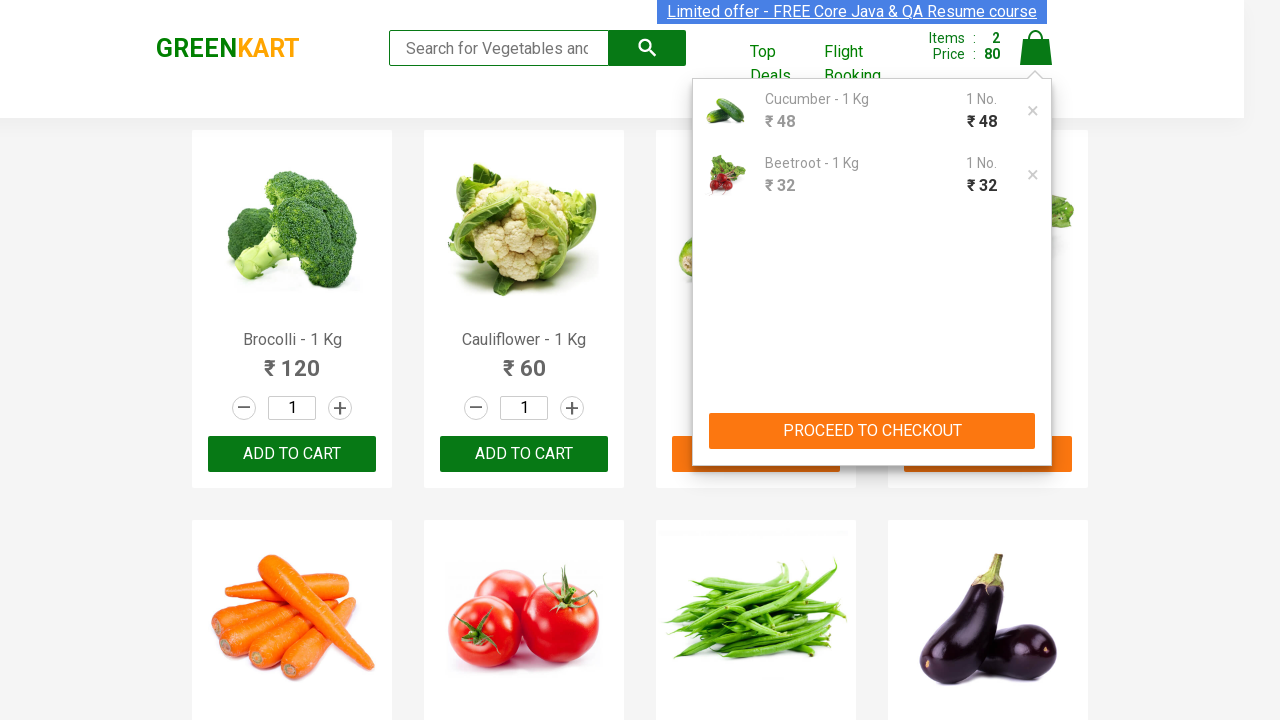

Entered promo code 'PrinceodVda' on input.promoCode
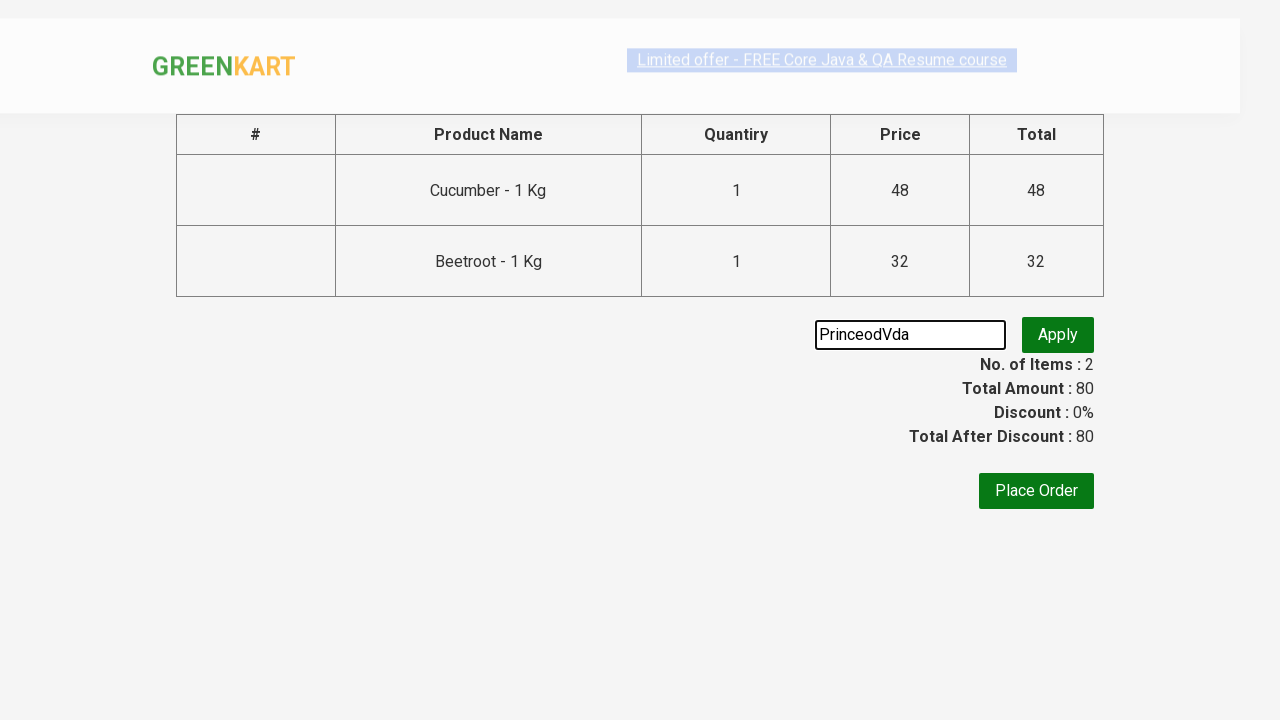

Clicked apply promo button at (1058, 335) on button.promoBtn
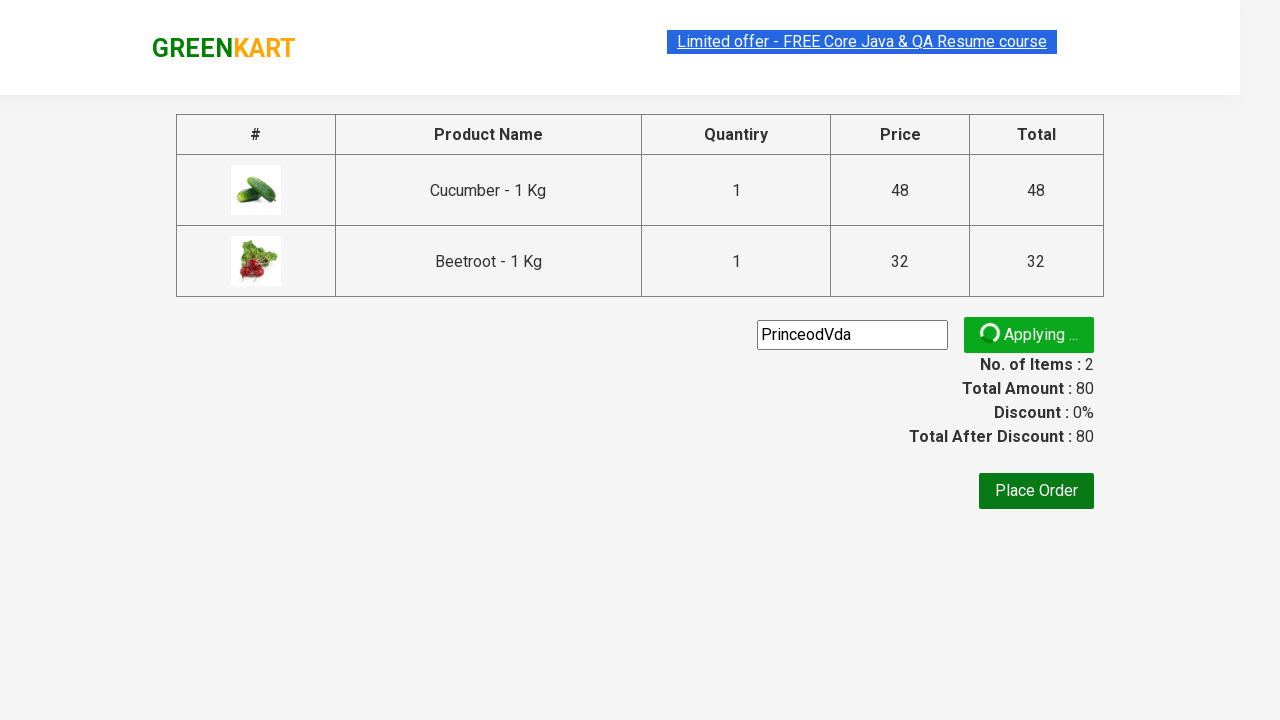

Promo validation message appeared
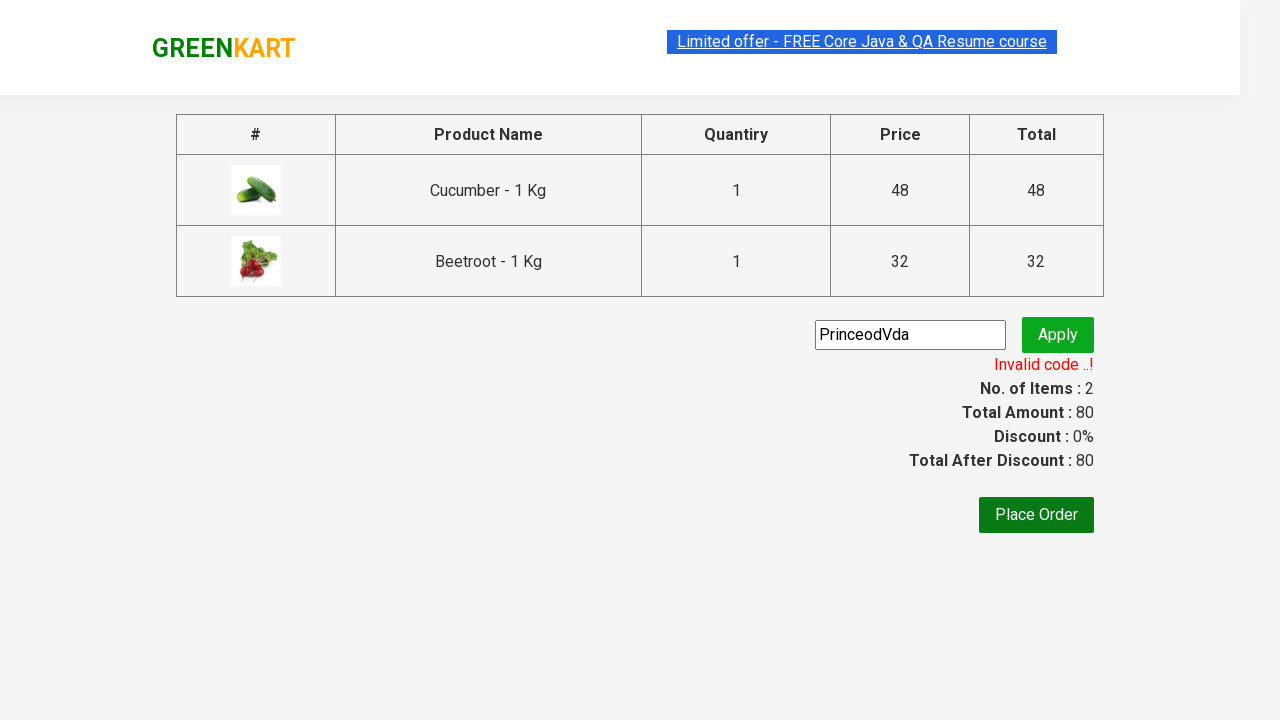

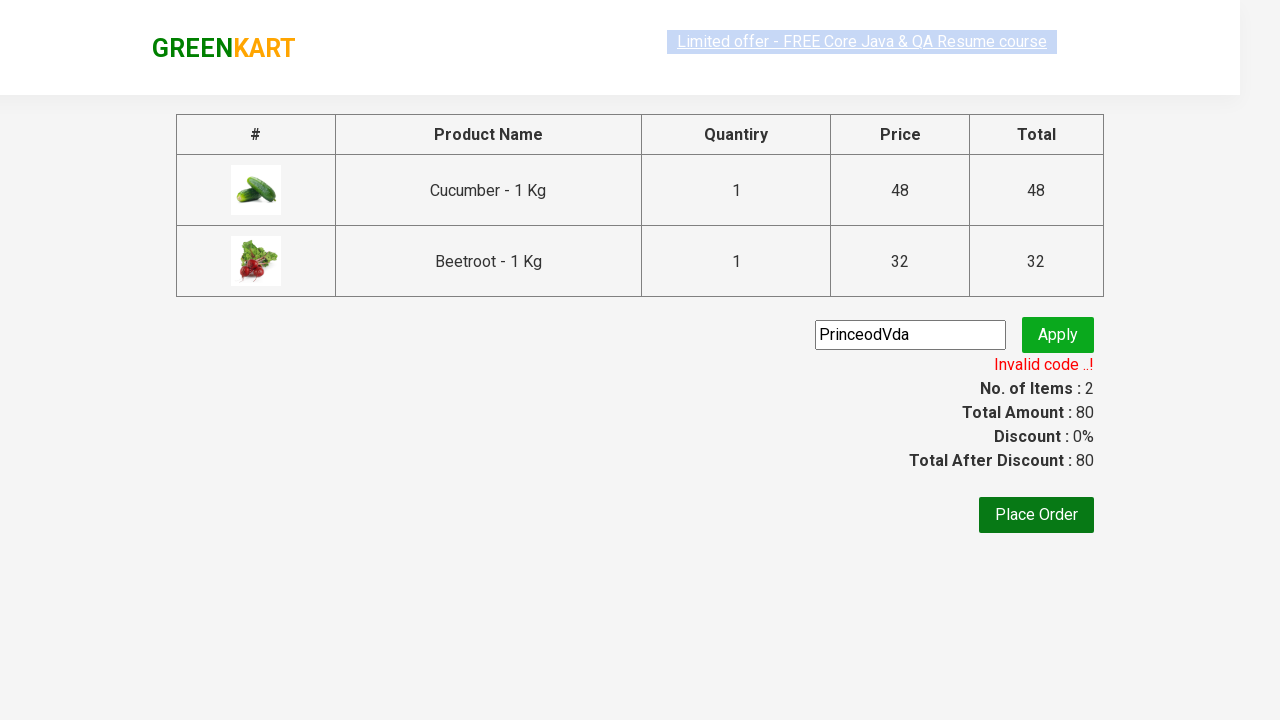